Tests that entered text is trimmed when editing a todo item

Starting URL: https://demo.playwright.dev/todomvc

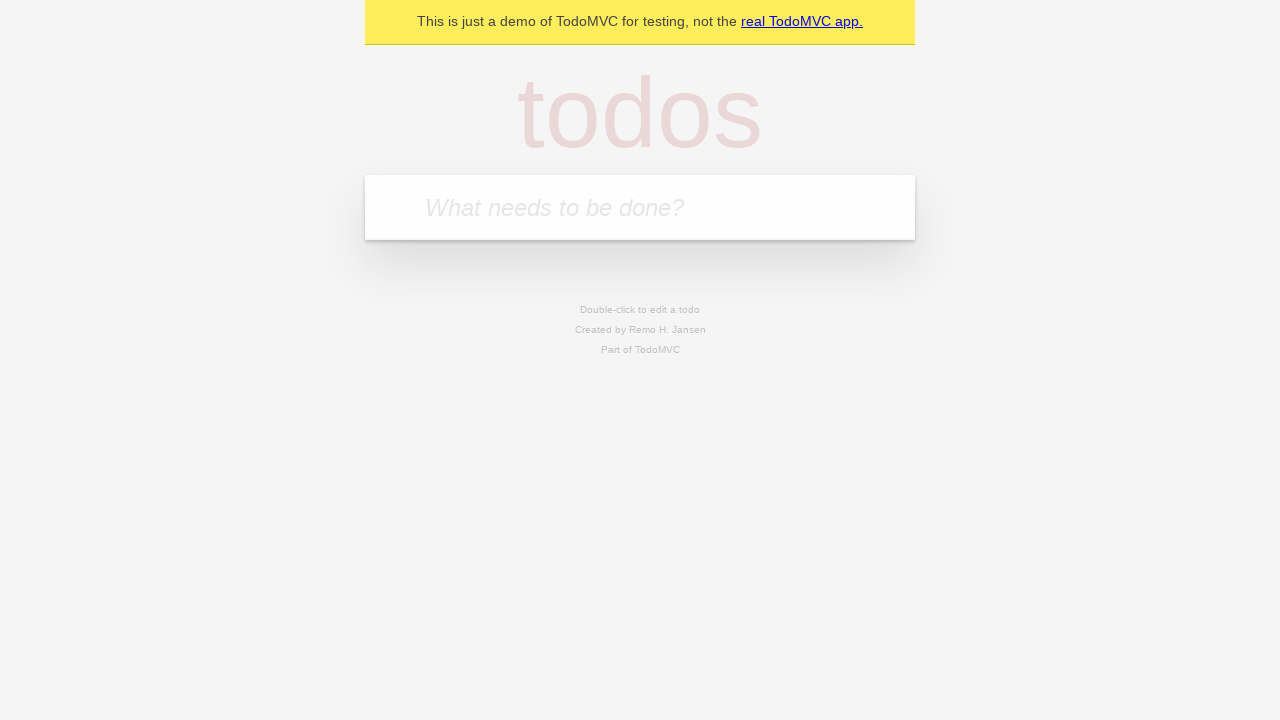

Filled input field with first todo 'buy some cheese' on internal:attr=[placeholder="What needs to be done?"i]
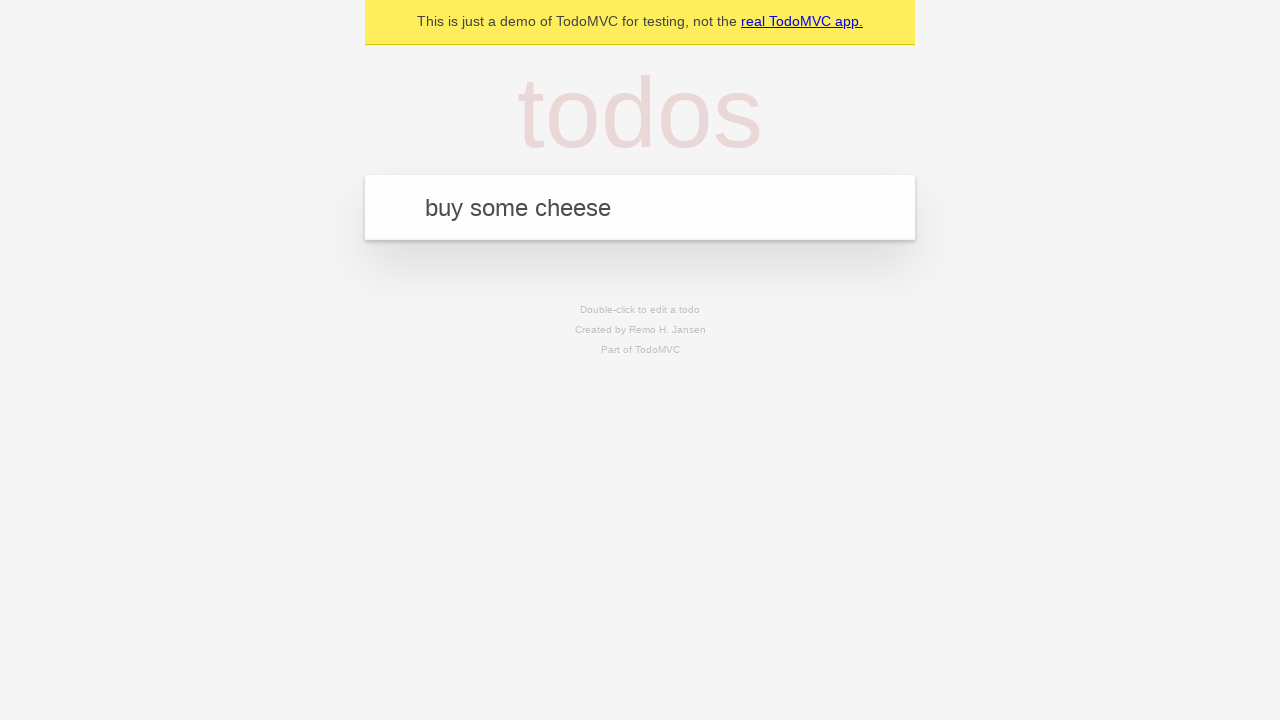

Pressed Enter to create first todo on internal:attr=[placeholder="What needs to be done?"i]
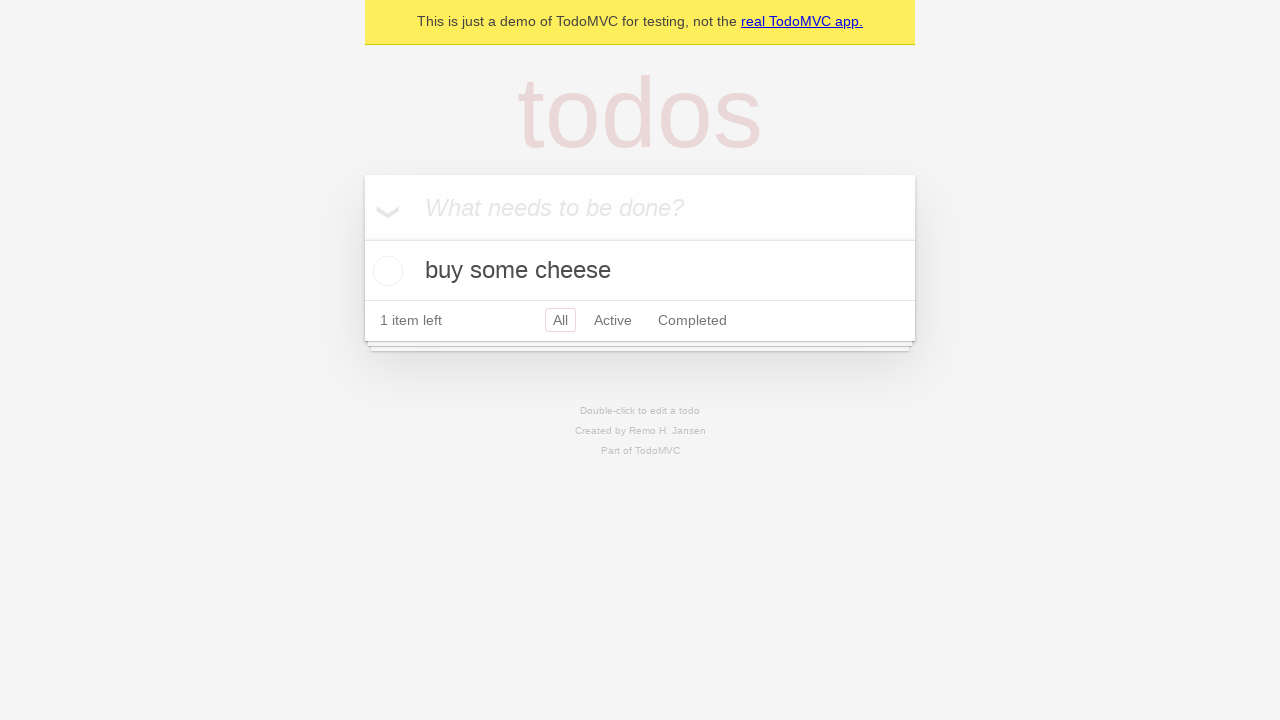

Filled input field with second todo 'feed the cat' on internal:attr=[placeholder="What needs to be done?"i]
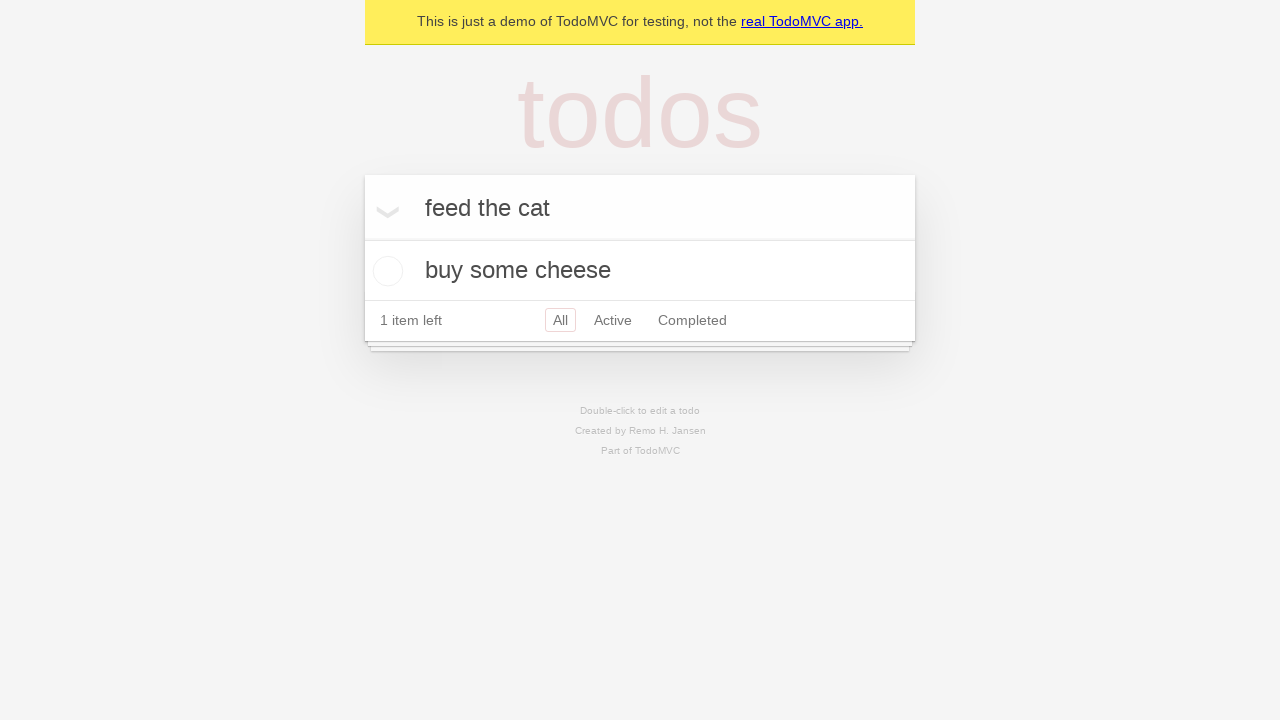

Pressed Enter to create second todo on internal:attr=[placeholder="What needs to be done?"i]
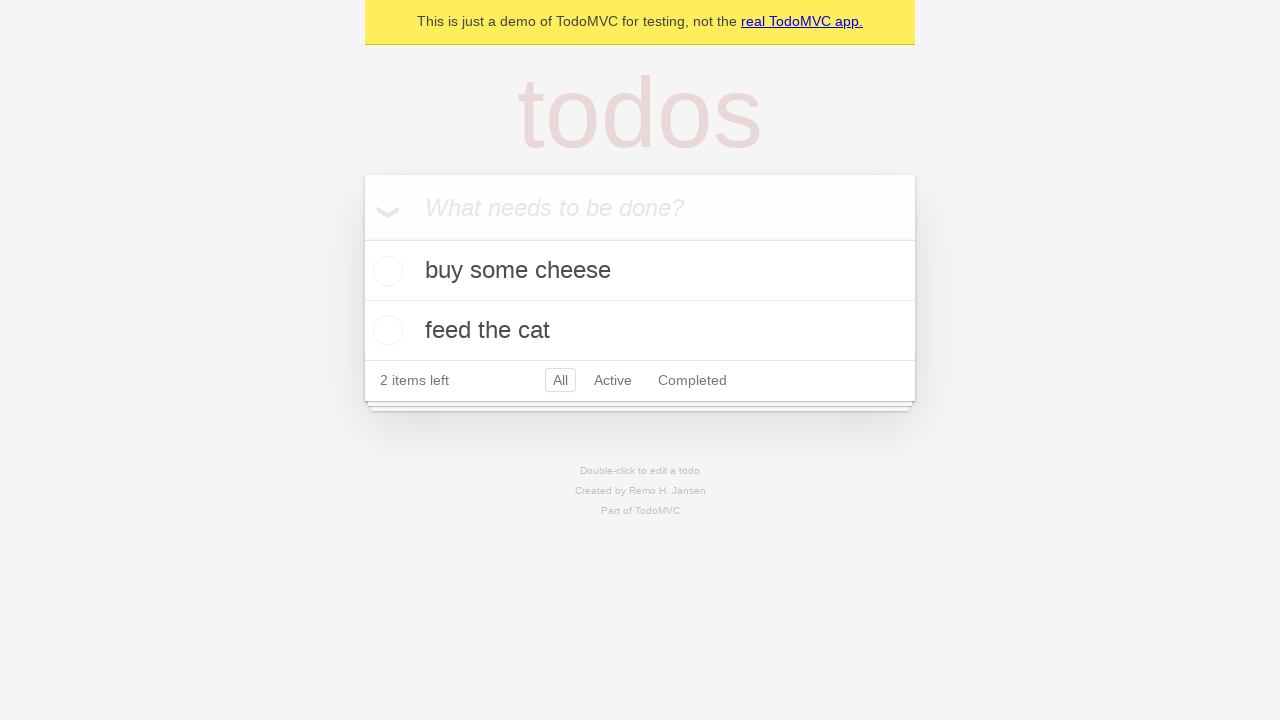

Filled input field with third todo 'book a doctors appointment' on internal:attr=[placeholder="What needs to be done?"i]
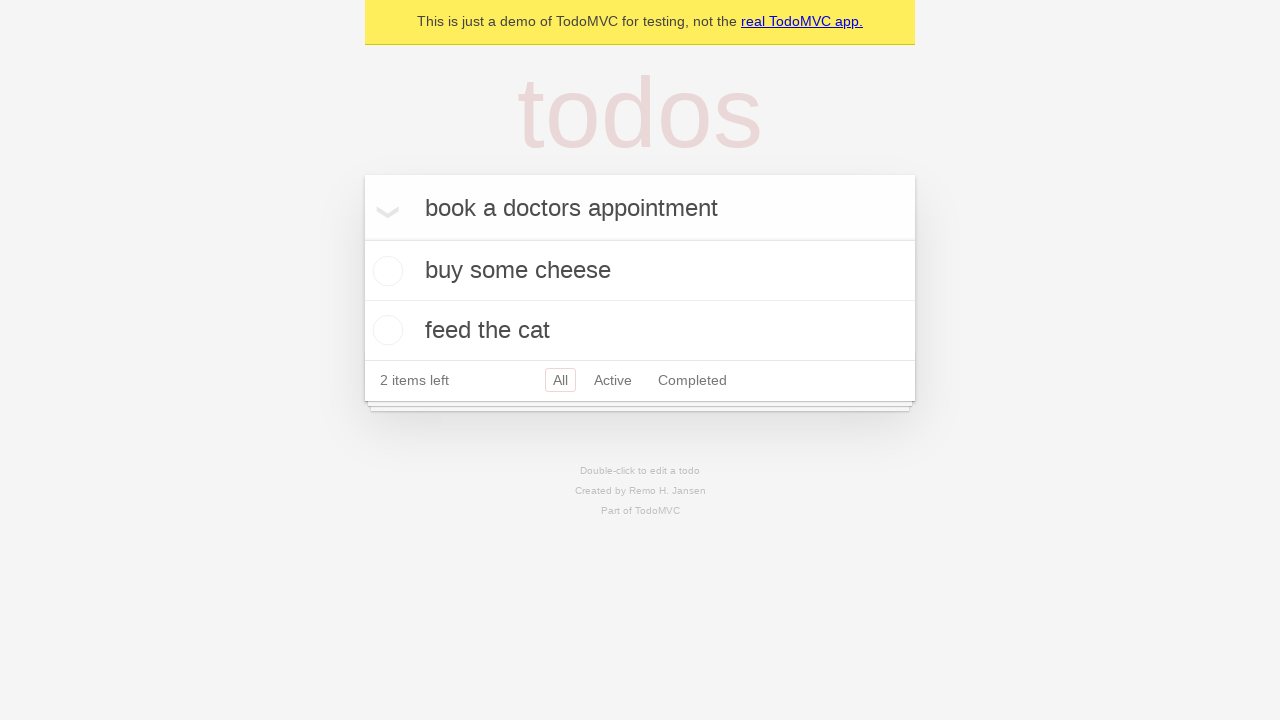

Pressed Enter to create third todo on internal:attr=[placeholder="What needs to be done?"i]
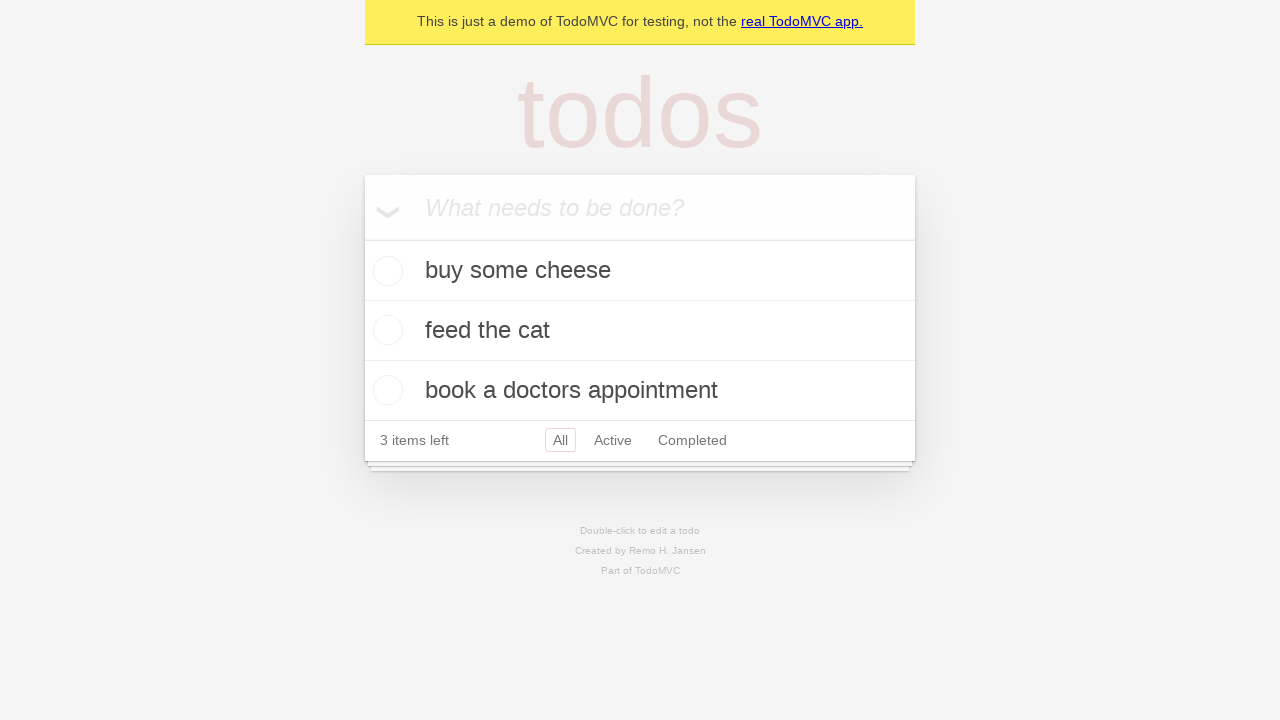

Double-clicked second todo item to enter edit mode at (640, 331) on internal:testid=[data-testid="todo-item"s] >> nth=1
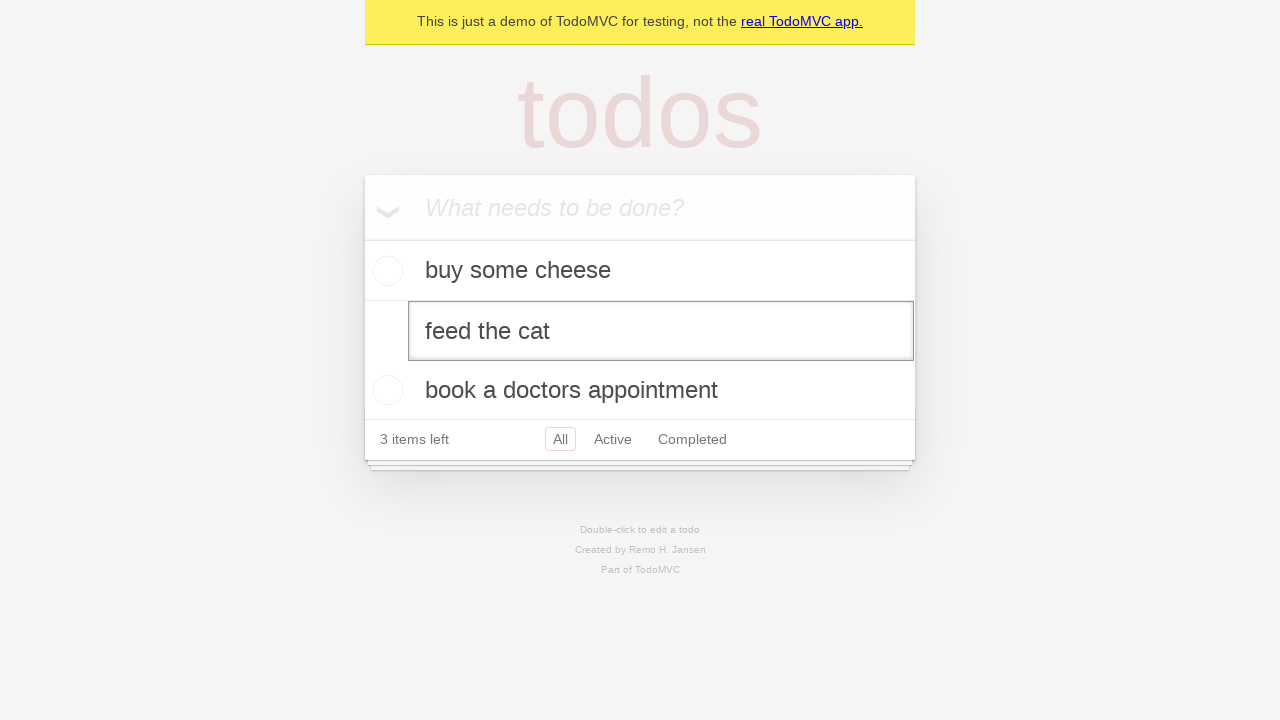

Filled edit field with text containing leading and trailing whitespace on internal:testid=[data-testid="todo-item"s] >> nth=1 >> internal:role=textbox[nam
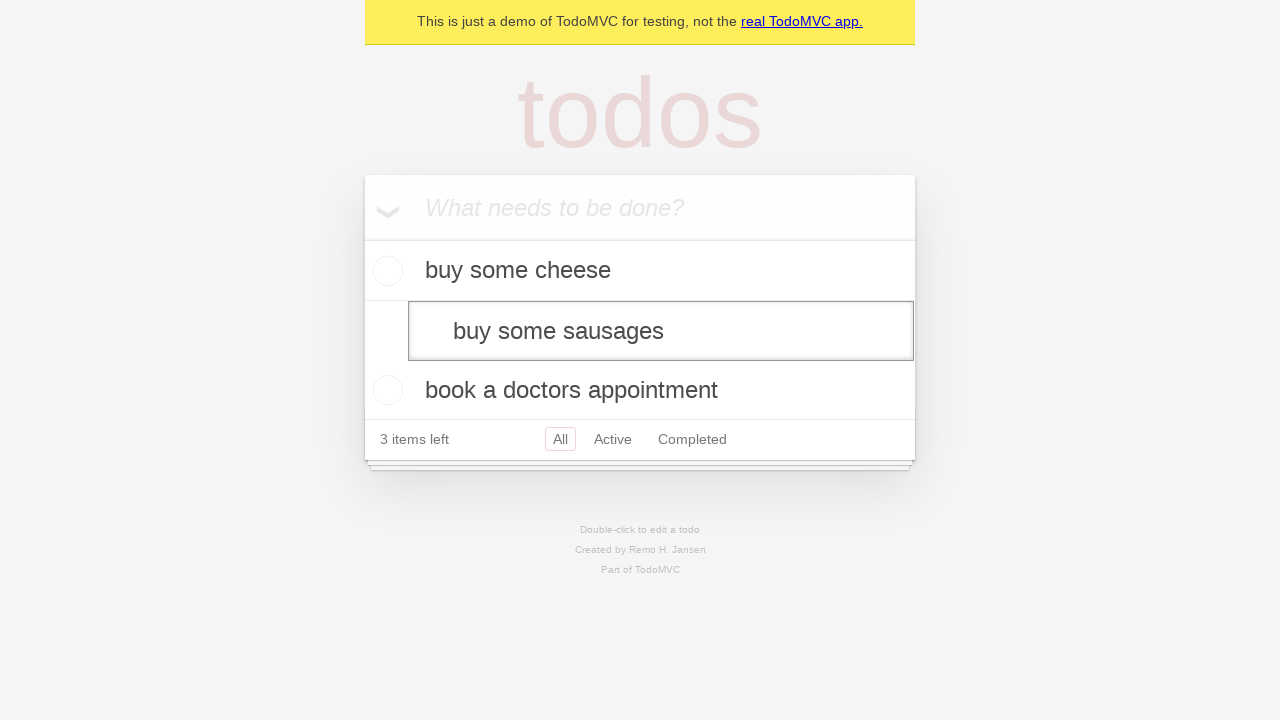

Pressed Enter to save edited todo with trimmed text on internal:testid=[data-testid="todo-item"s] >> nth=1 >> internal:role=textbox[nam
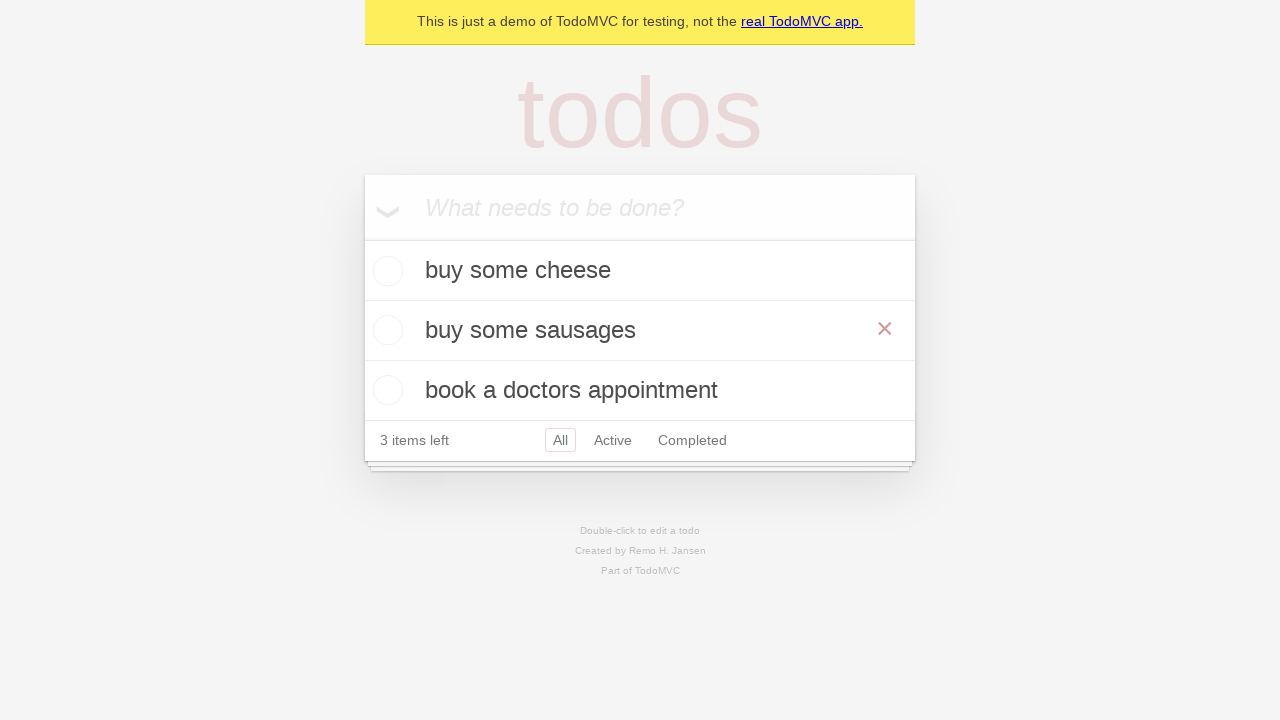

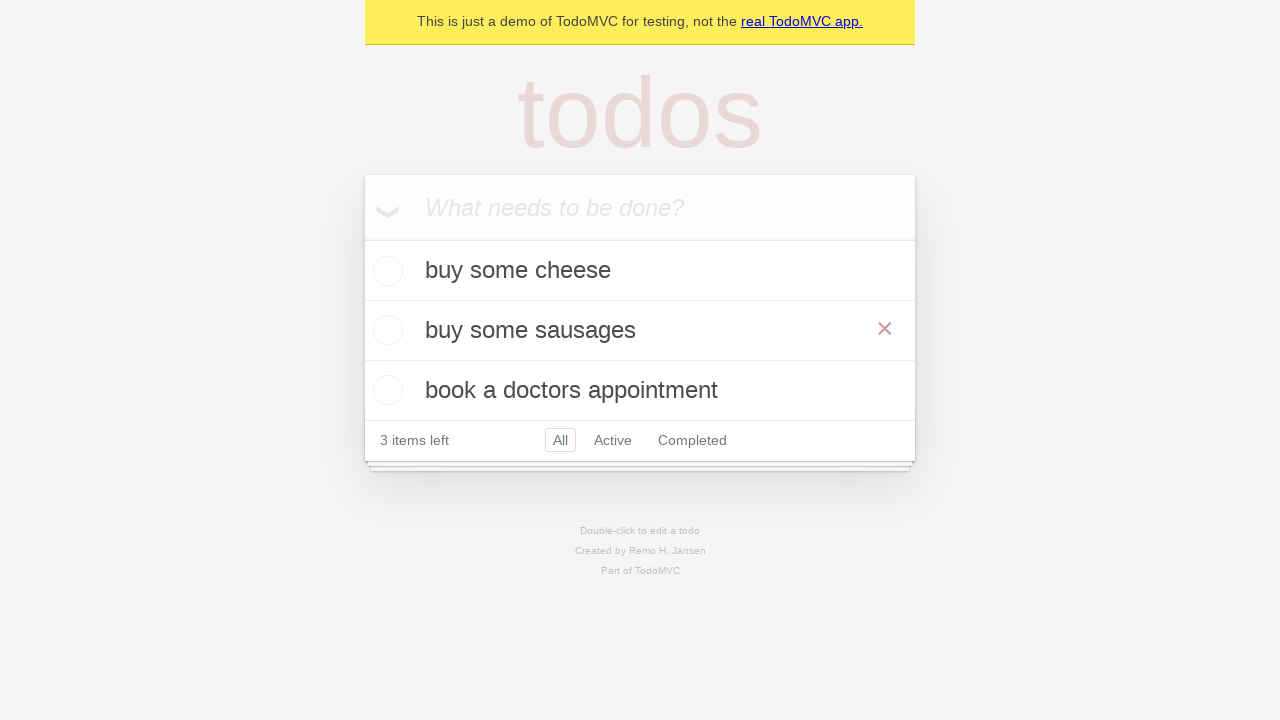